Waits for a price to reach $100, books the item, solves a mathematical challenge, and submits the answer

Starting URL: http://suninjuly.github.io/explicit_wait2.html

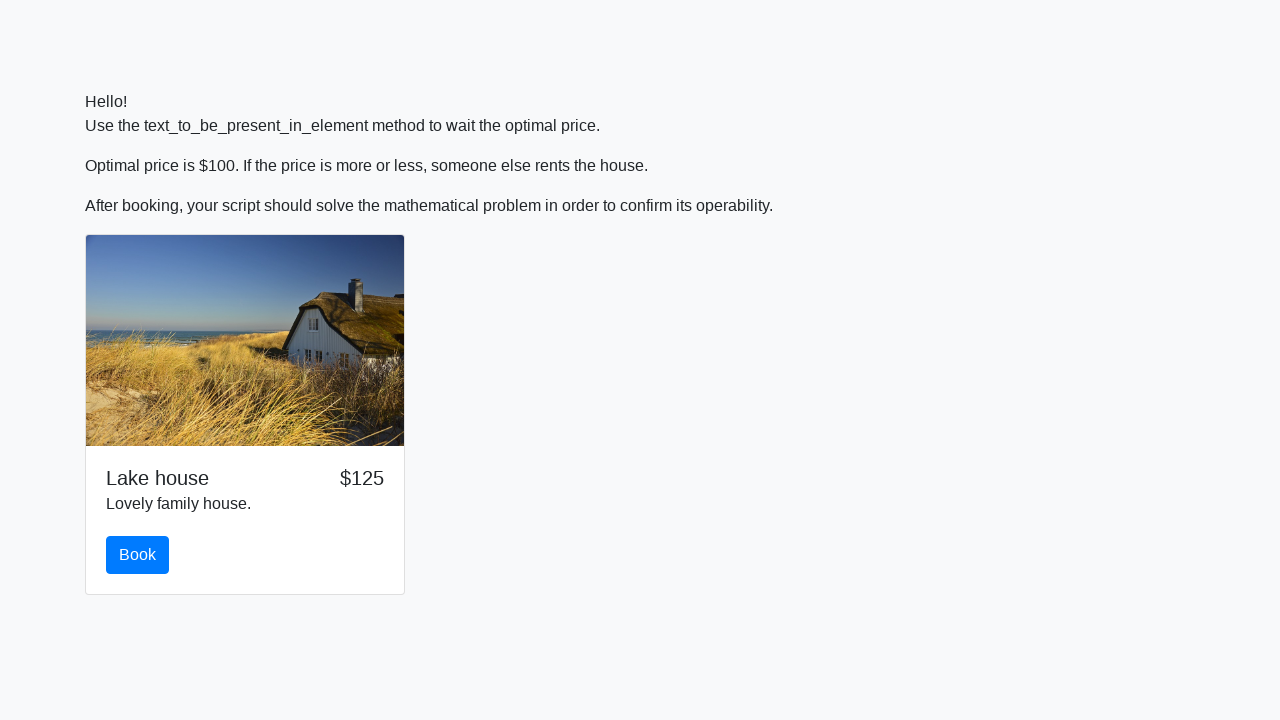

Waited for price to reach $100
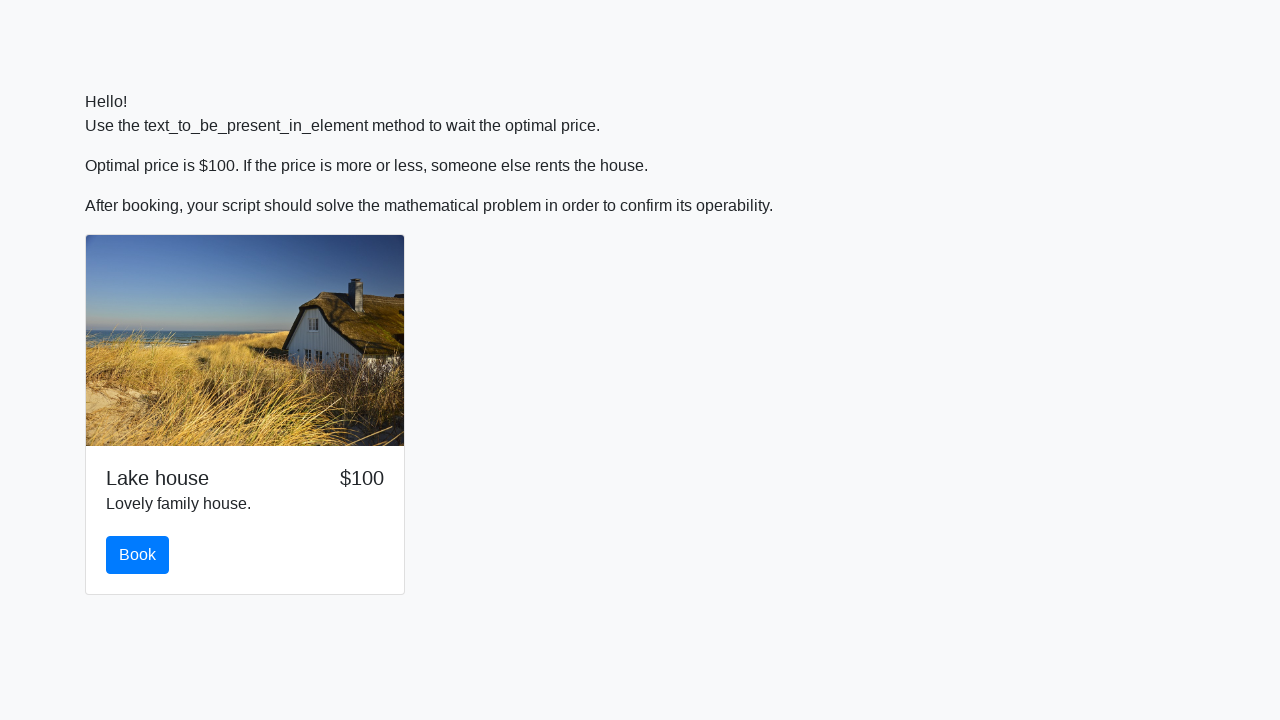

Clicked the book button at (138, 555) on #book
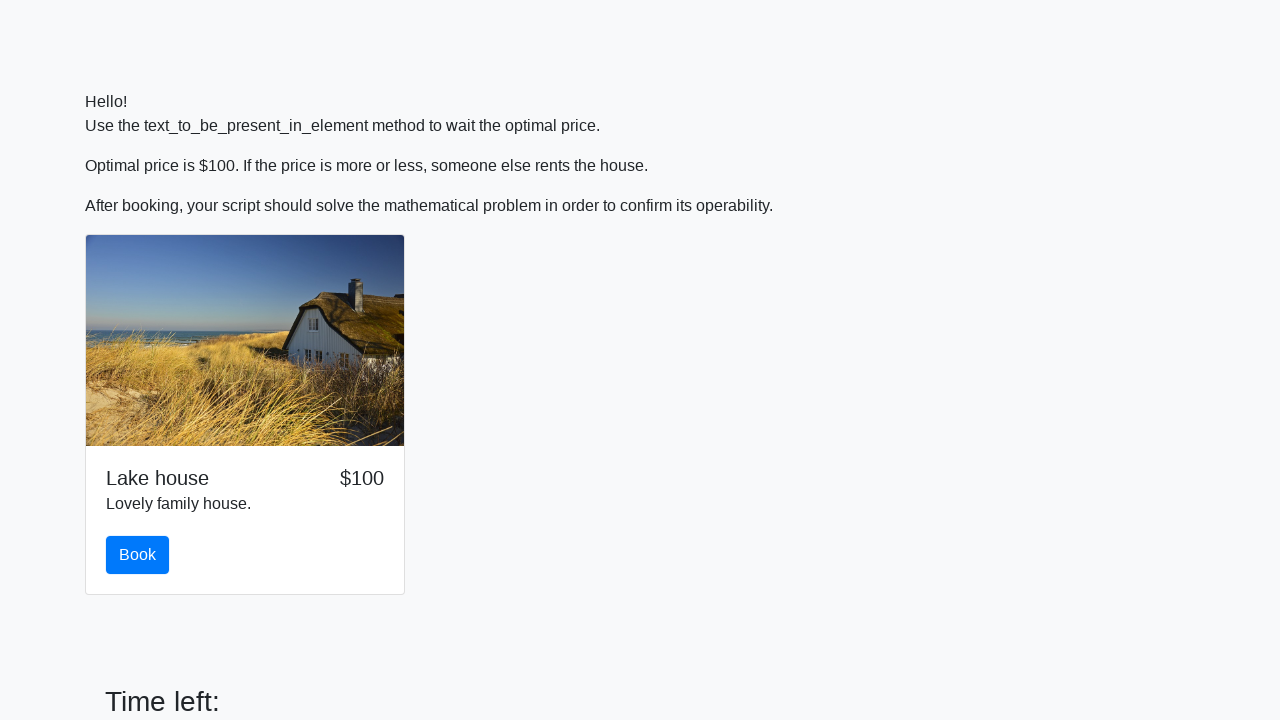

Retrieved price value: 311
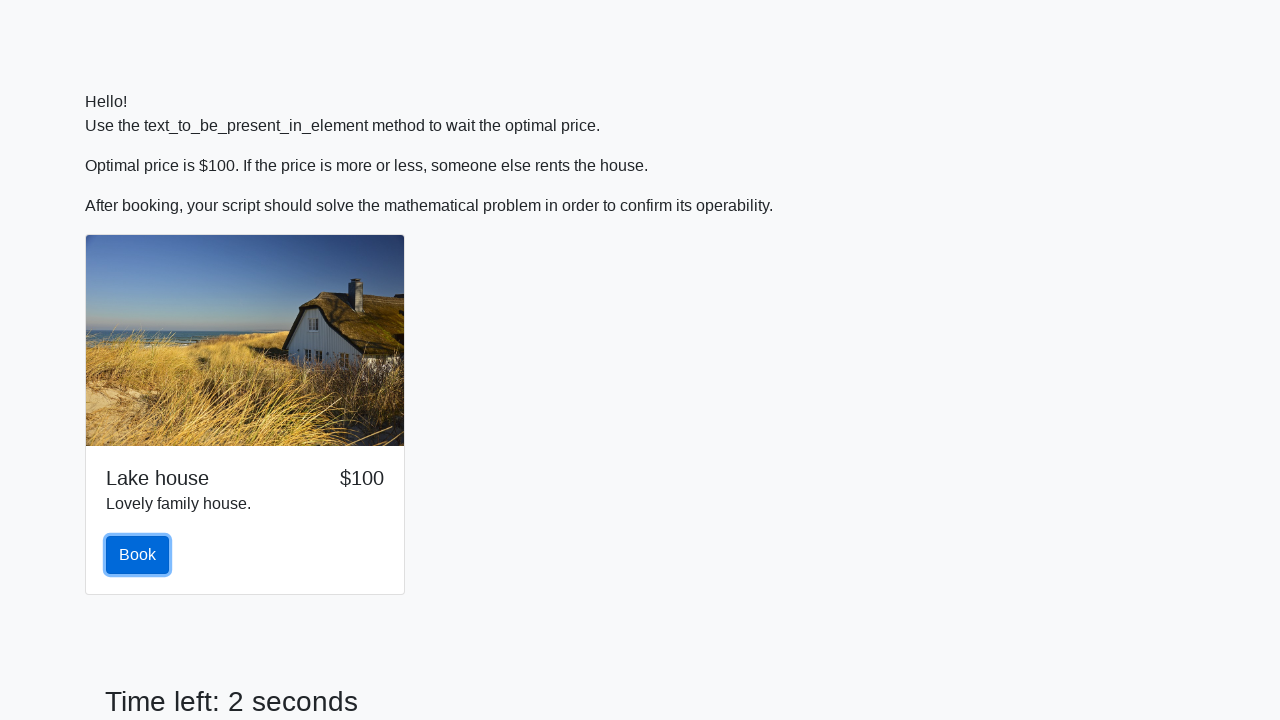

Calculated mathematical challenge result: -1.5508793028415606
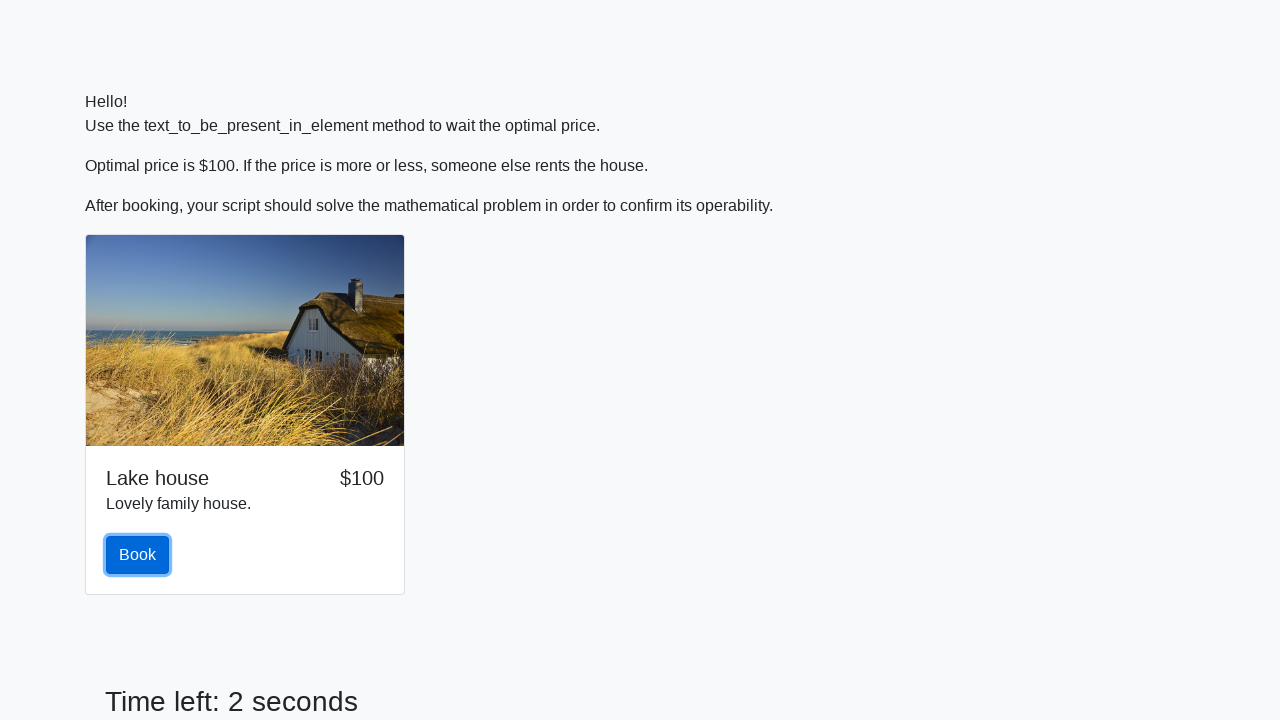

Filled answer field with calculated result on #answer
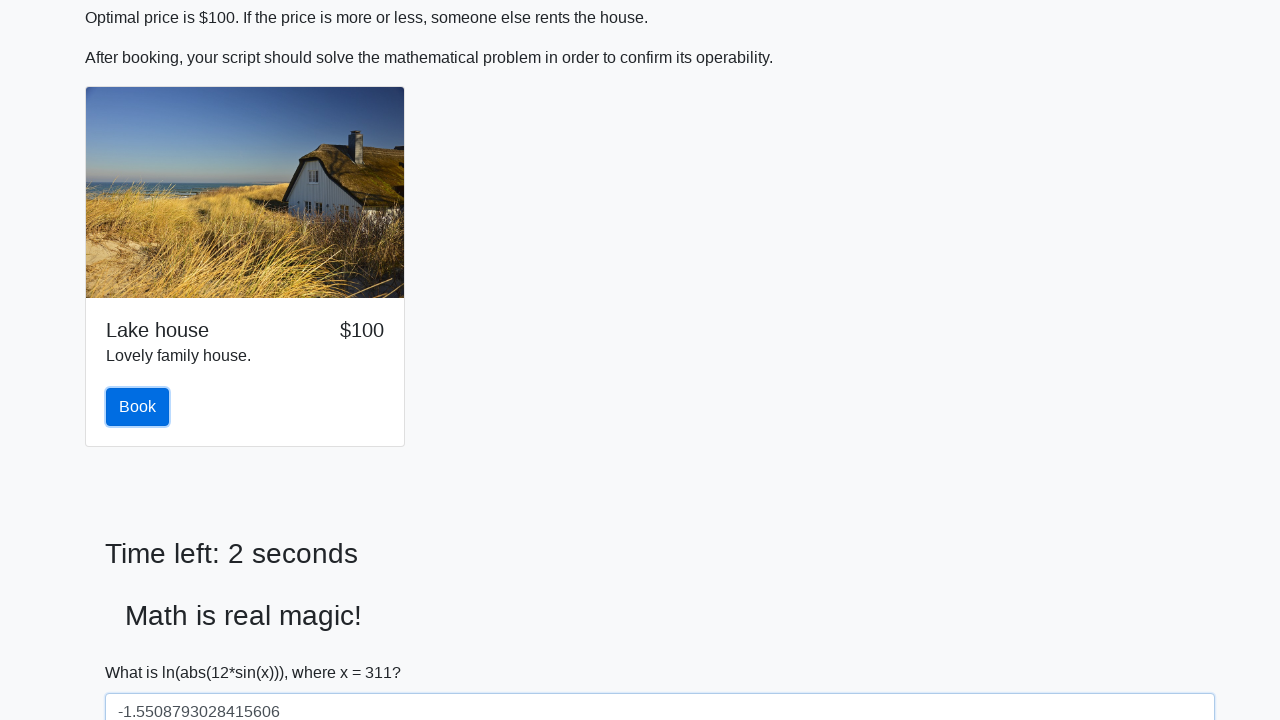

Clicked submit button to submit the answer at (143, 651) on [type='submit']
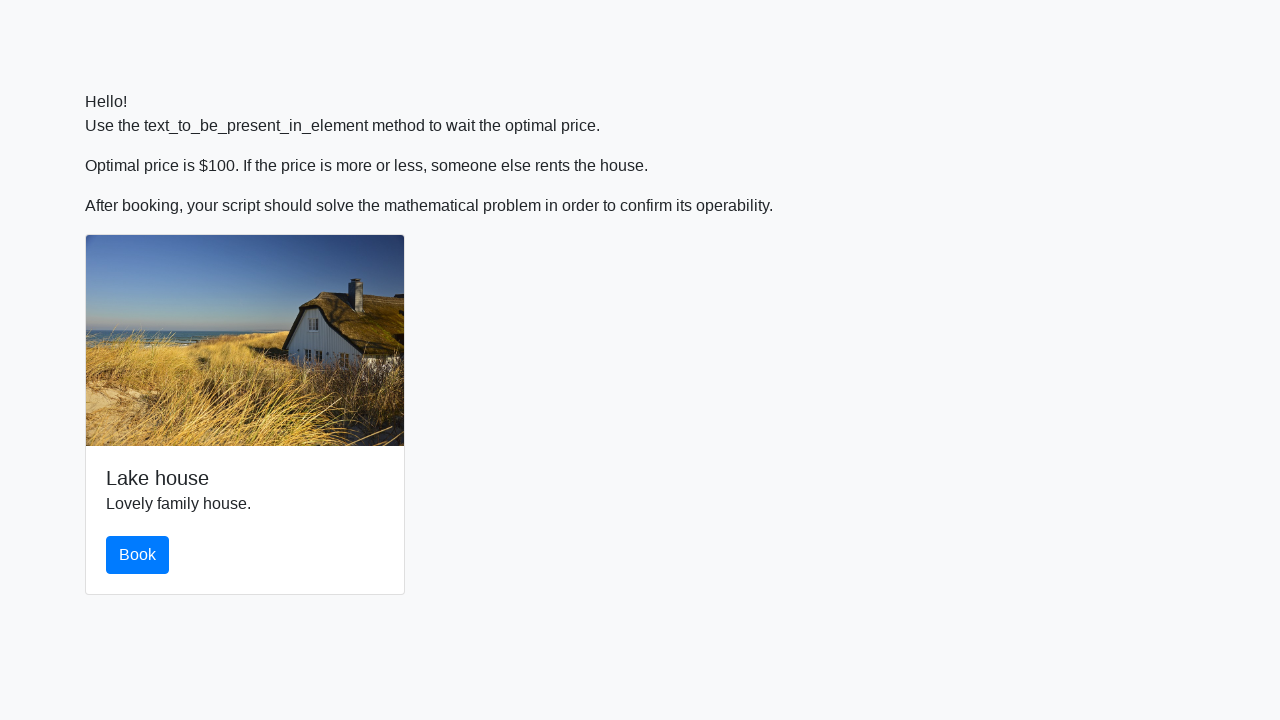

Set up alert handler to accept dialogs
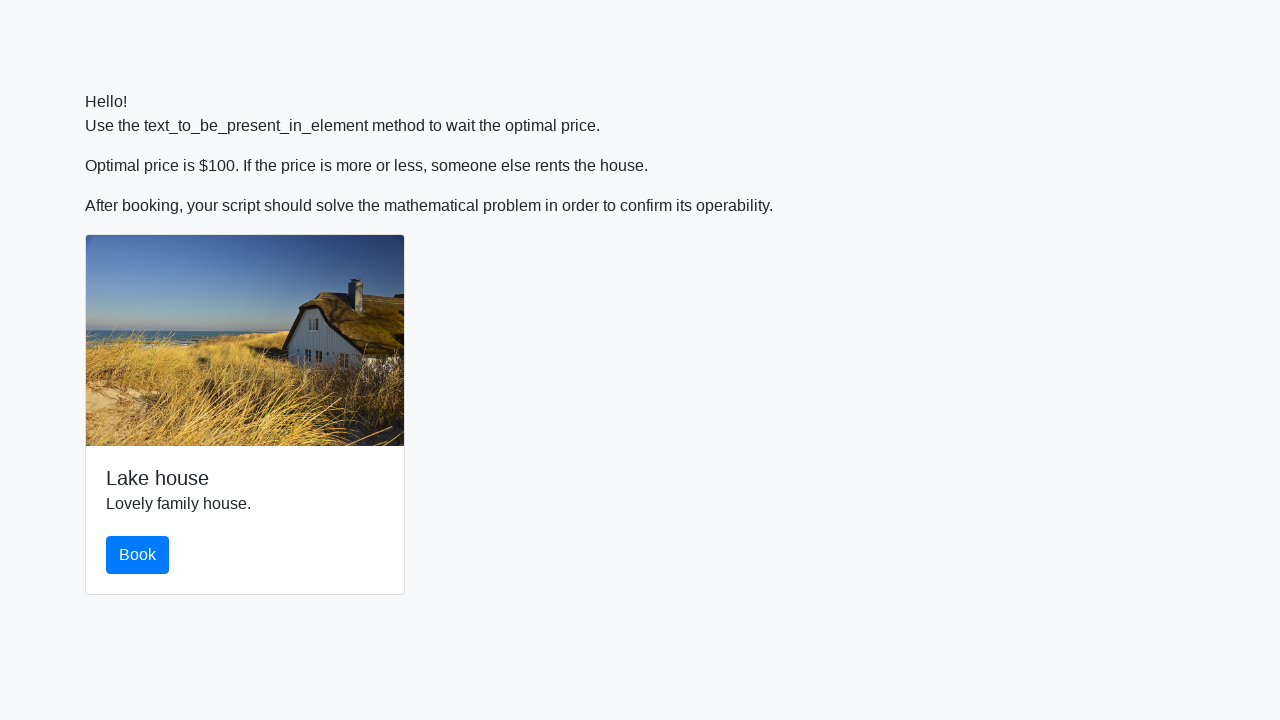

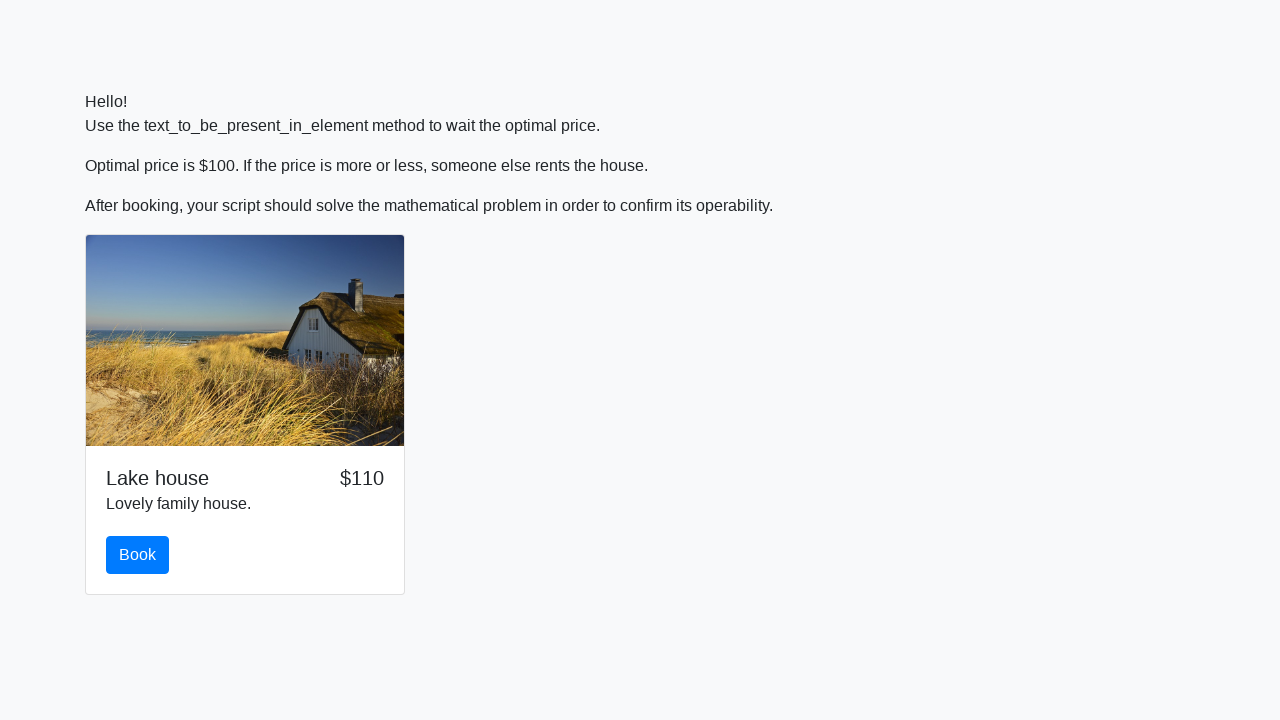